Tests jQuery UI dropdown selection by clicking on the speed dropdown and selecting "Fast" from the options

Starting URL: http://jqueryui.com/resources/demos/selectmenu/default.html

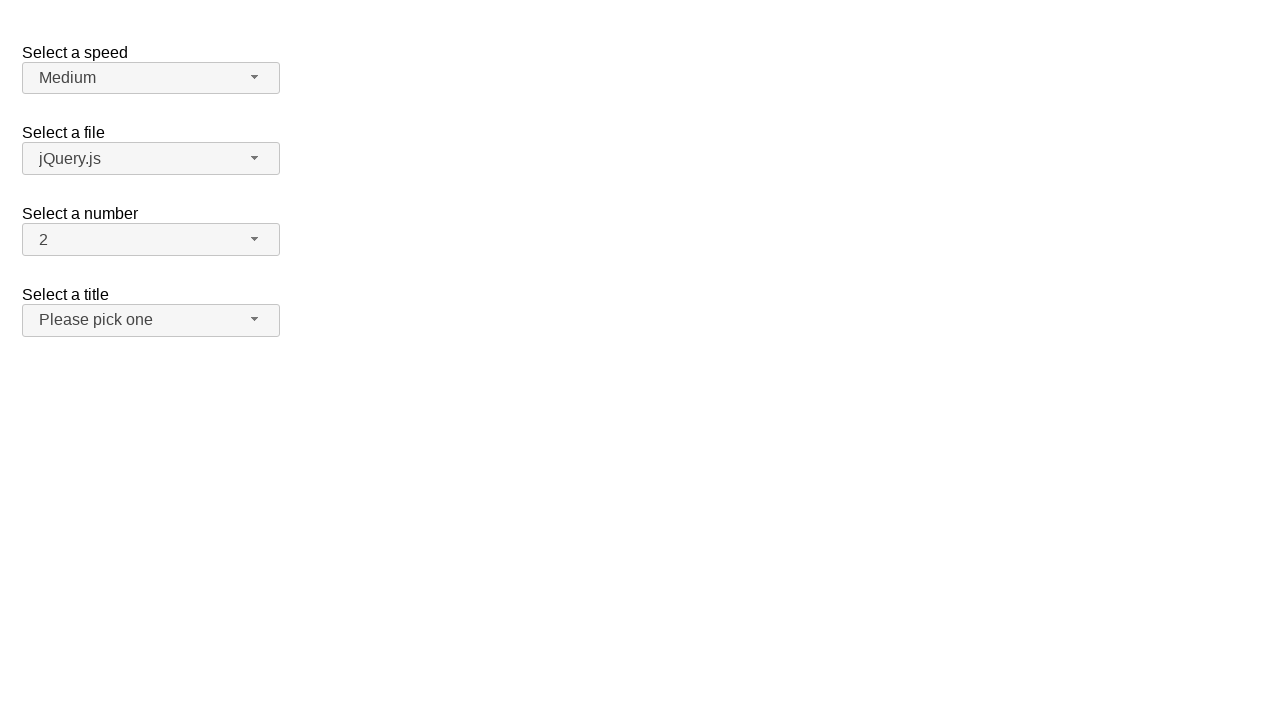

Clicked on speed dropdown button to open menu at (151, 78) on span#speed-button
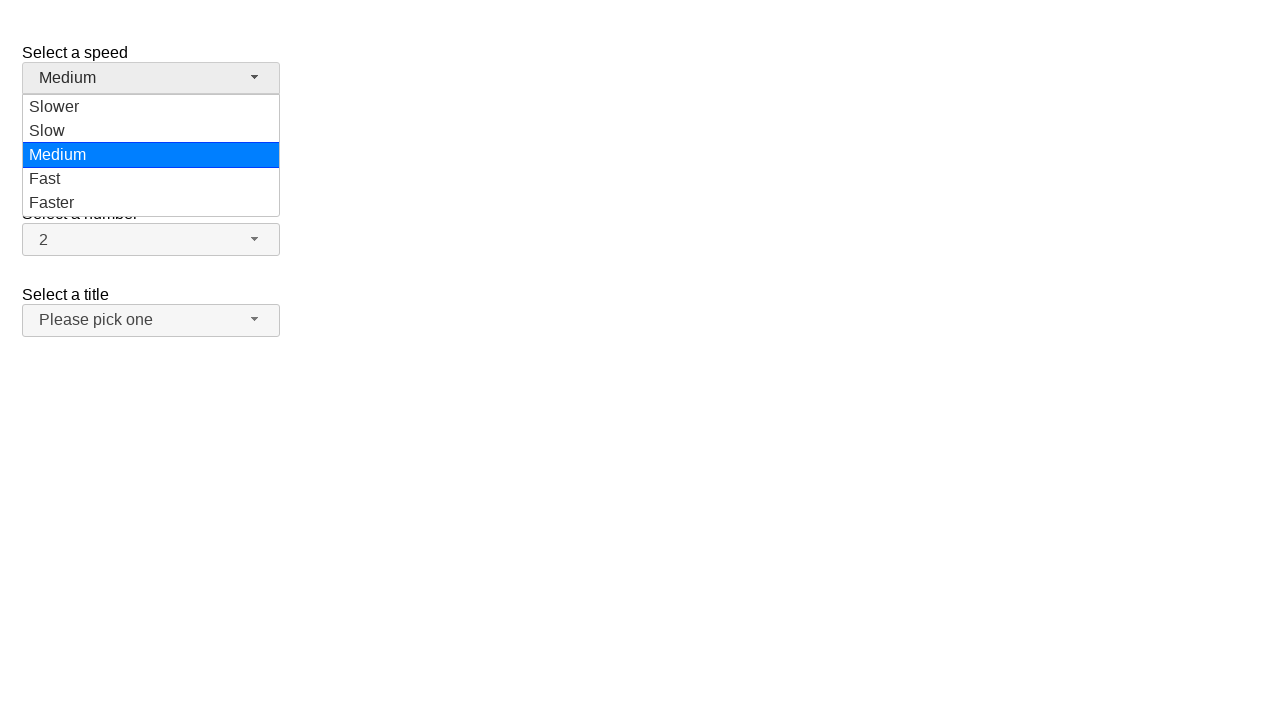

Speed dropdown menu items loaded and visible
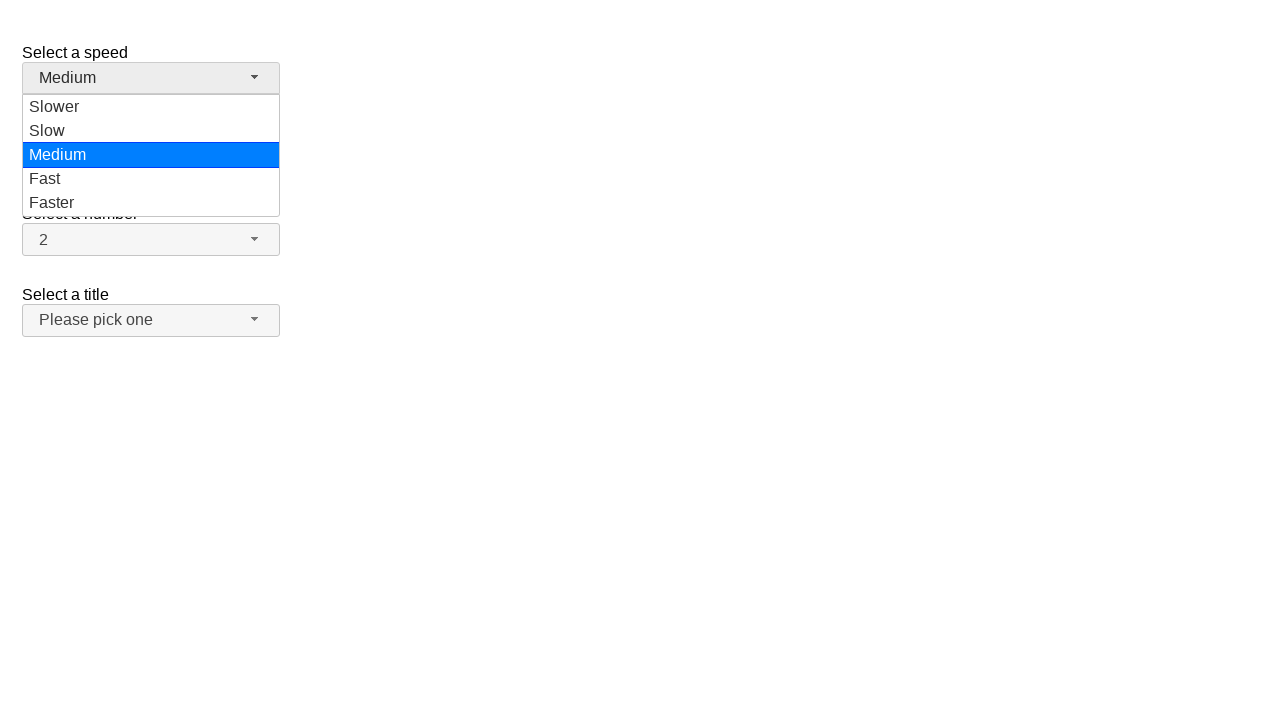

Selected 'Fast' option from speed dropdown menu at (151, 179) on ul#speed-menu div:has-text('Fast')
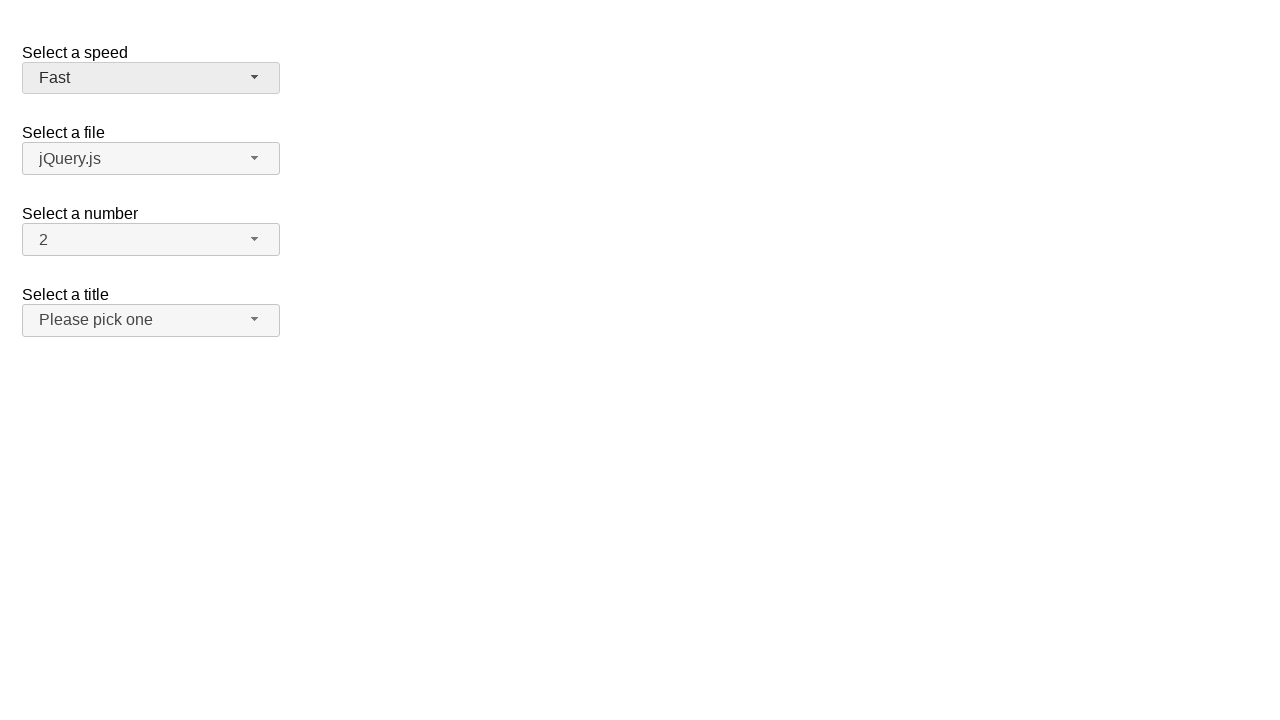

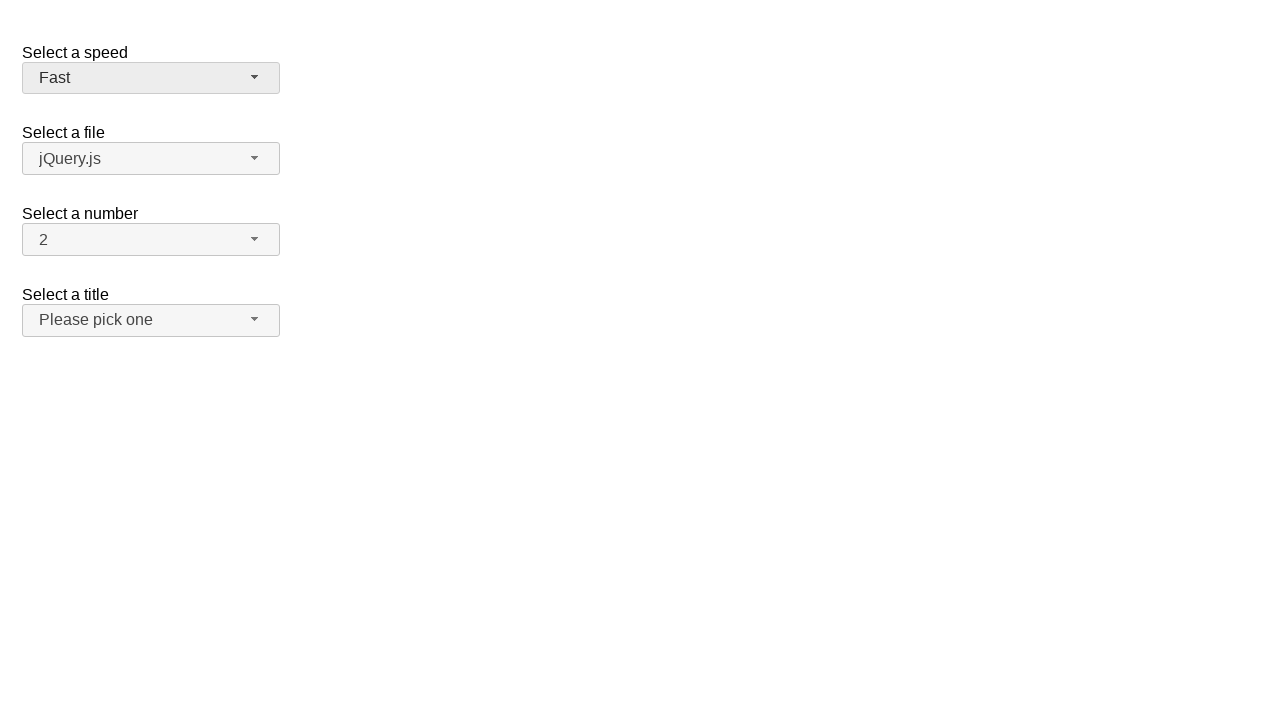